Tests keyboard input functionality by clicking on a name field, typing a name, and clicking a button on a form testing page

Starting URL: https://formy-project.herokuapp.com/keypress

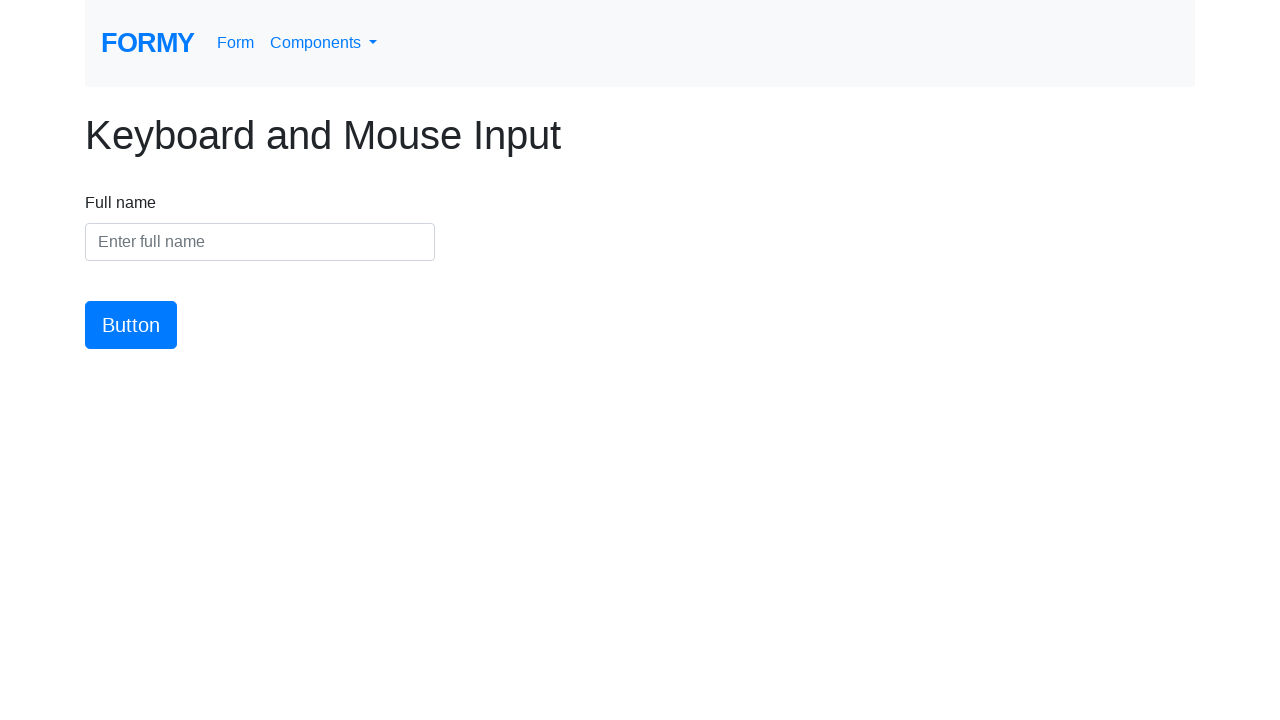

Clicked on the name input field at (260, 242) on #name
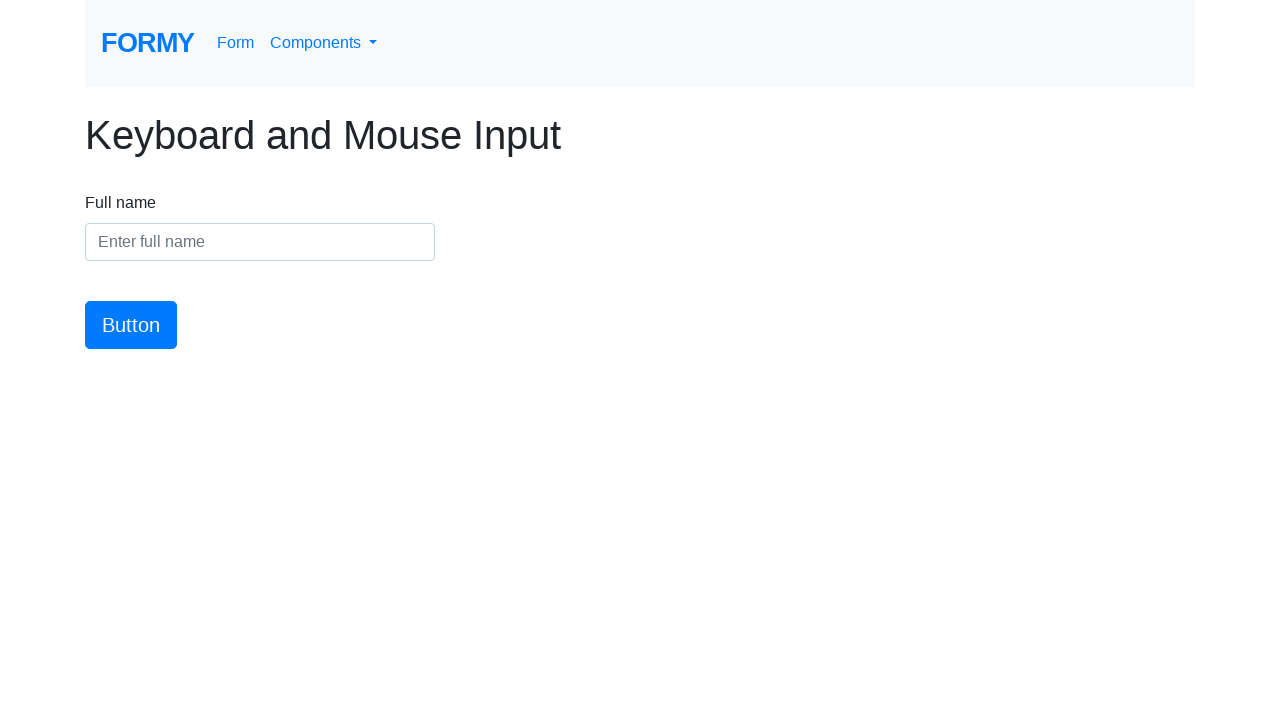

Typed 'Jordan Mitchell' into the name field on #name
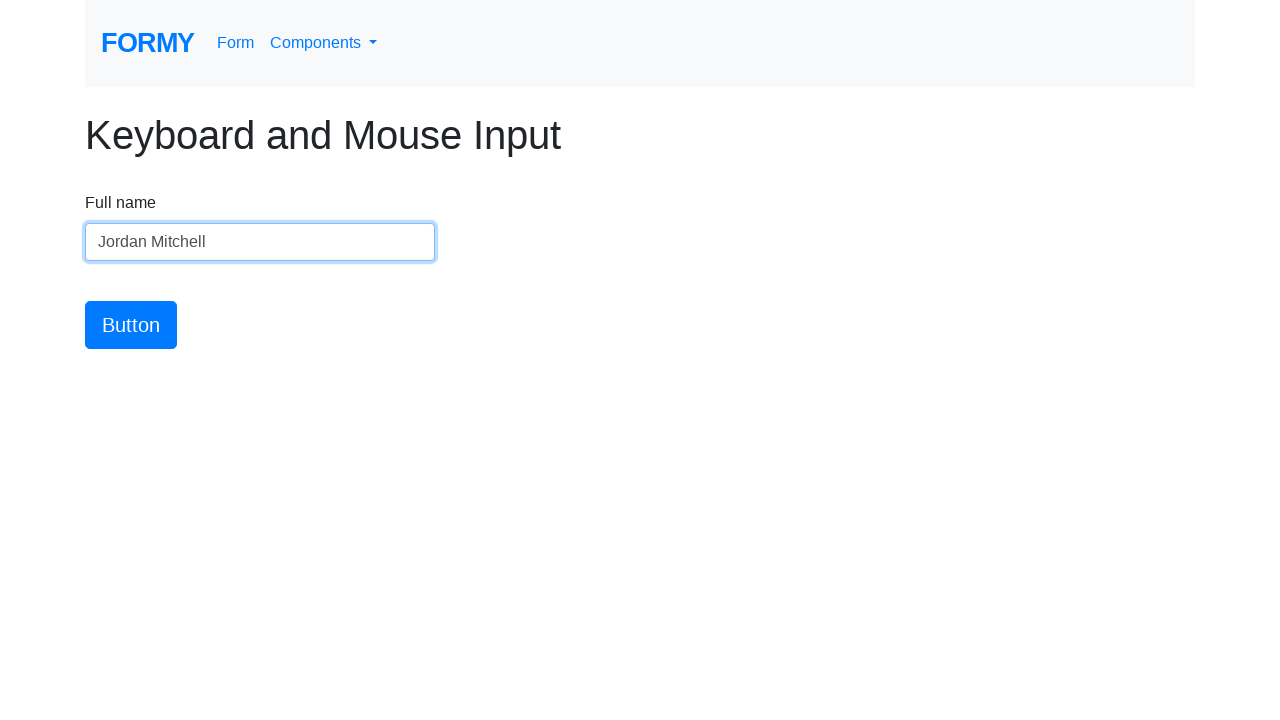

Clicked the submit button at (131, 325) on #button
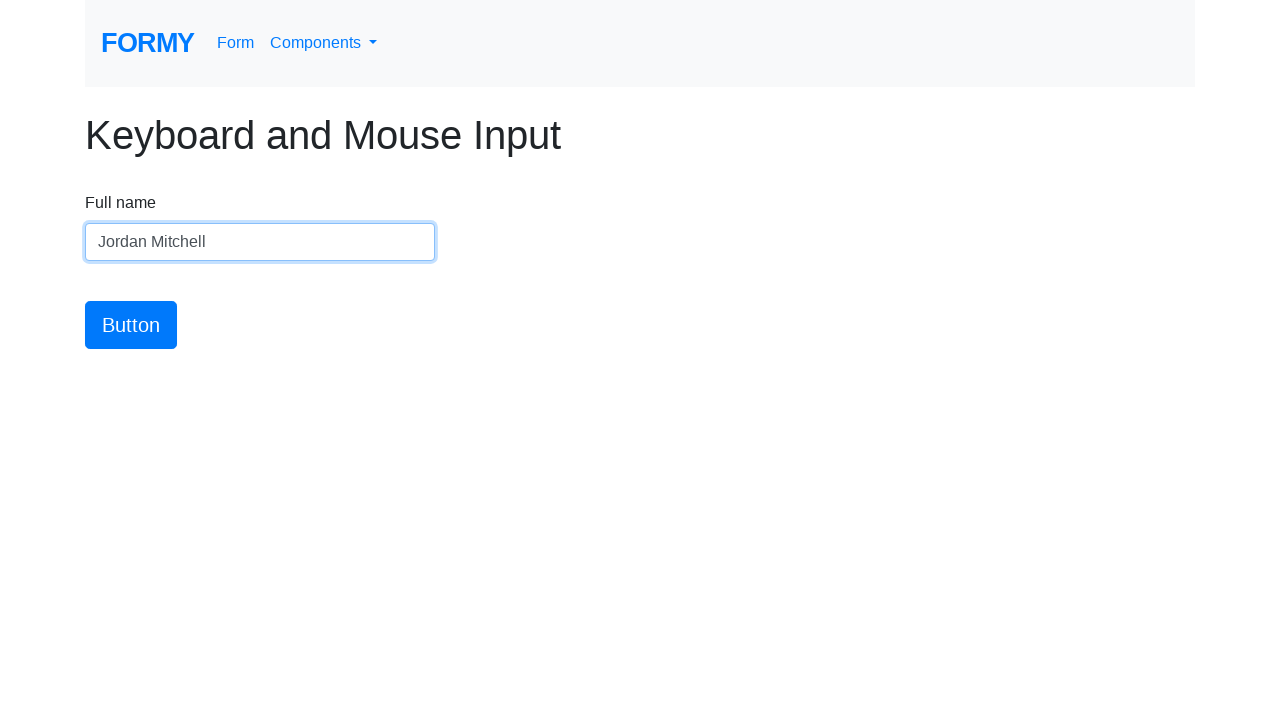

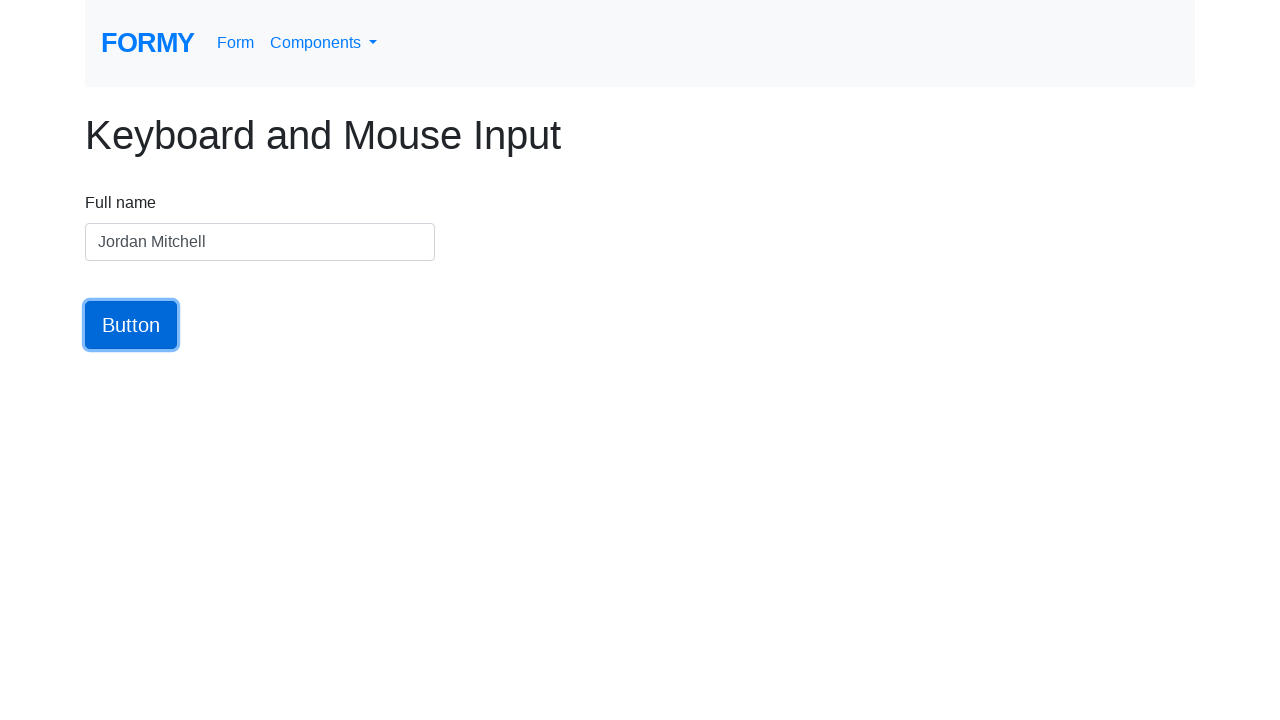